Tests double-click functionality on W3Schools by switching to an iframe and performing a double-click action on a paragraph element

Starting URL: https://www.w3schools.com/jsref/tryit.asp?filename=tryjsref_ondblclick

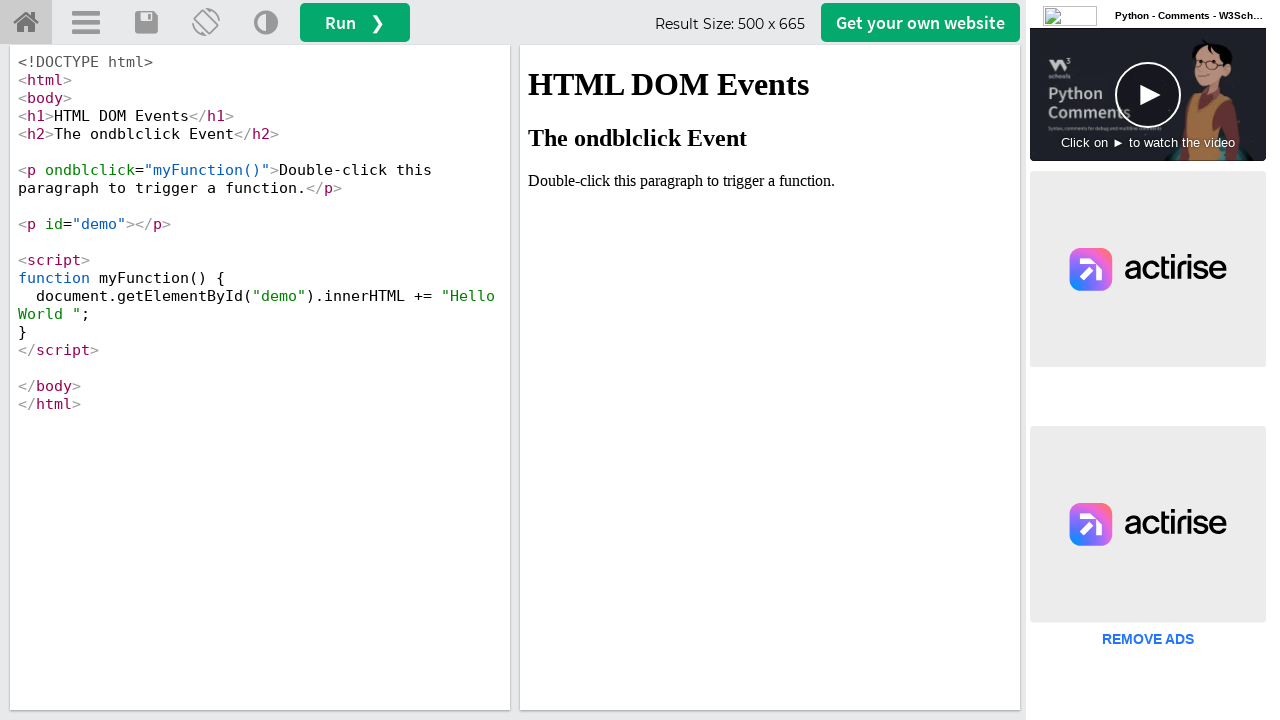

Located iframe with id 'iframeResult'
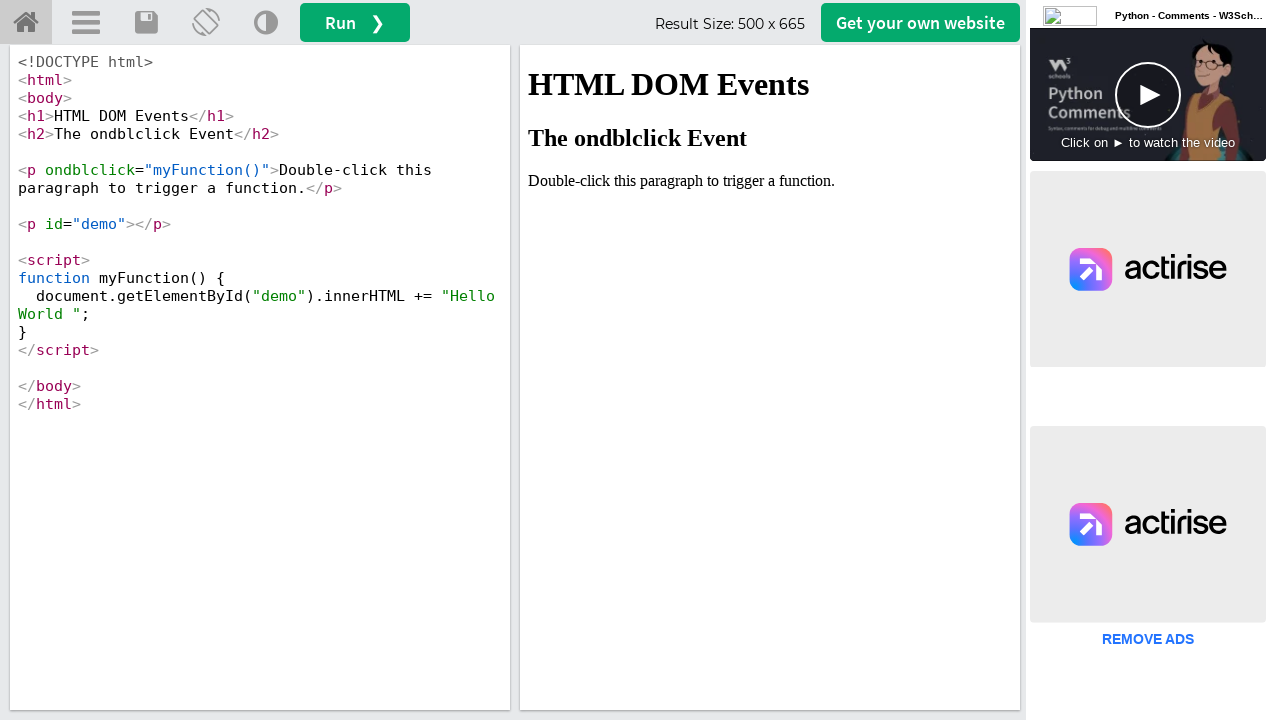

Double-clicked on paragraph element containing 'Double-click' text at (770, 181) on #iframeResult >> internal:control=enter-frame >> xpath=//p[contains(text(),'Doub
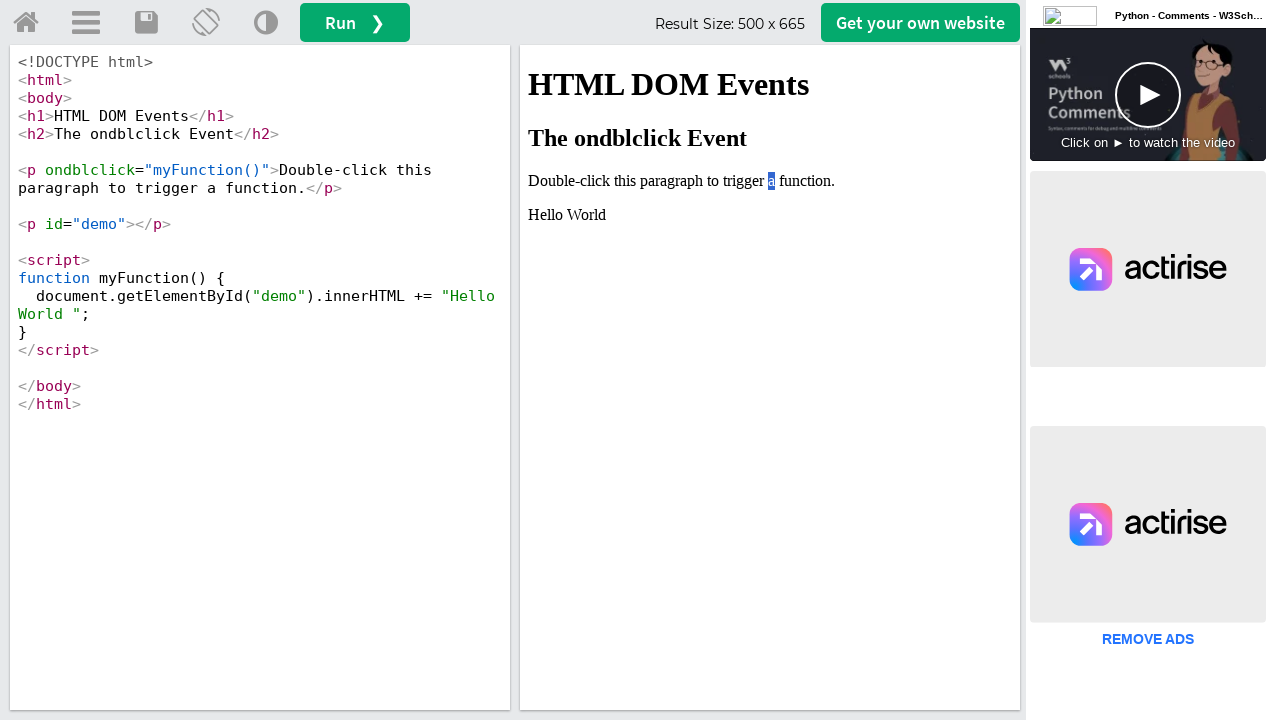

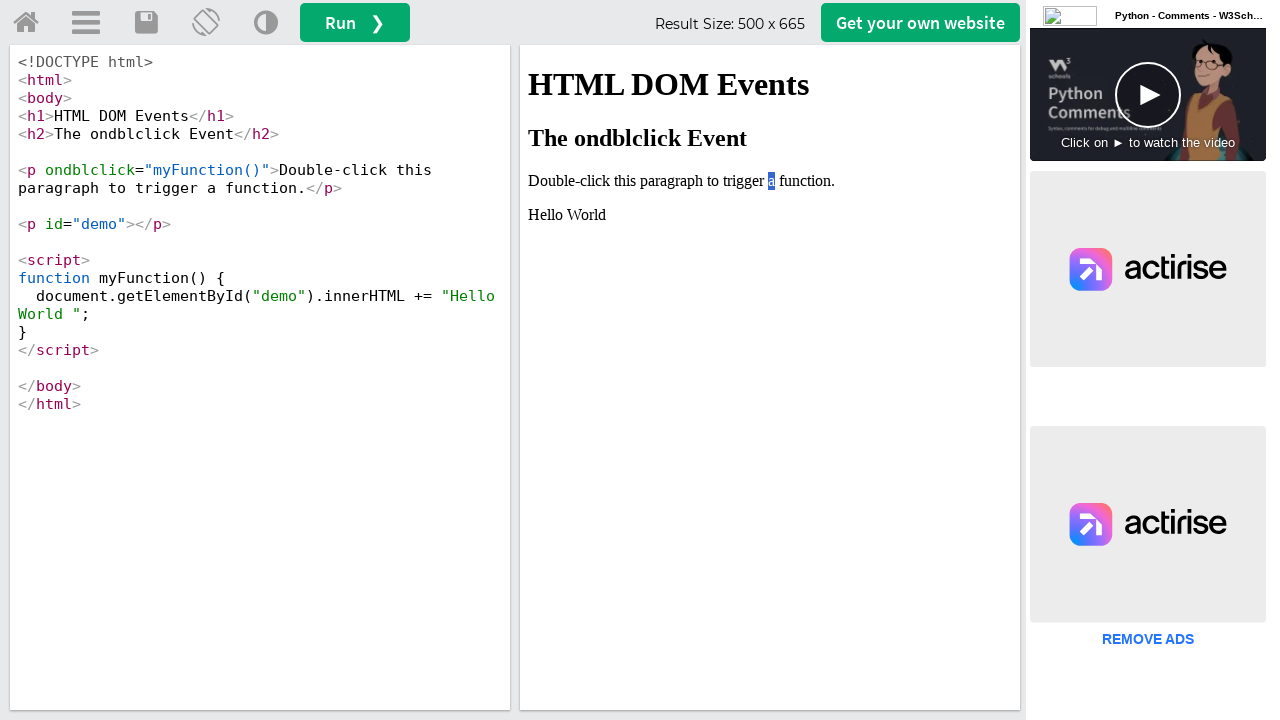